Validates that the homepage URL matches the expected URL

Starting URL: https://www.demoblaze.com/

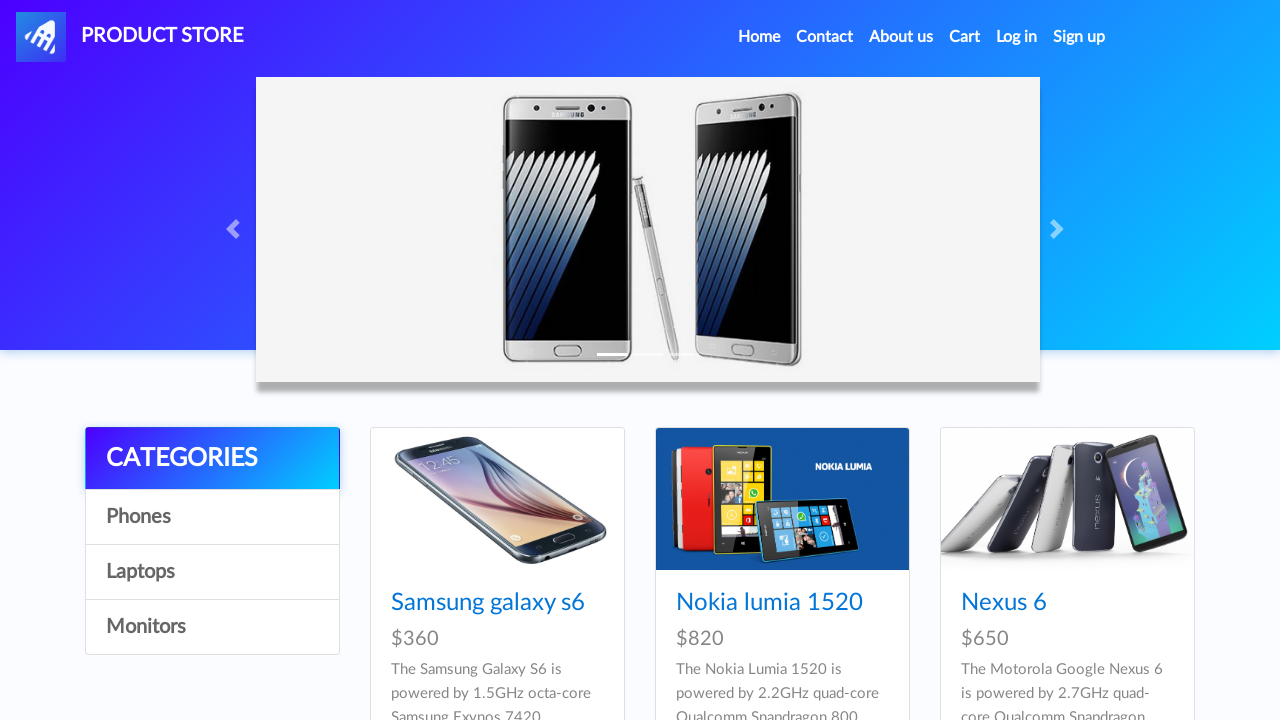

Navigated to https://www.demoblaze.com/
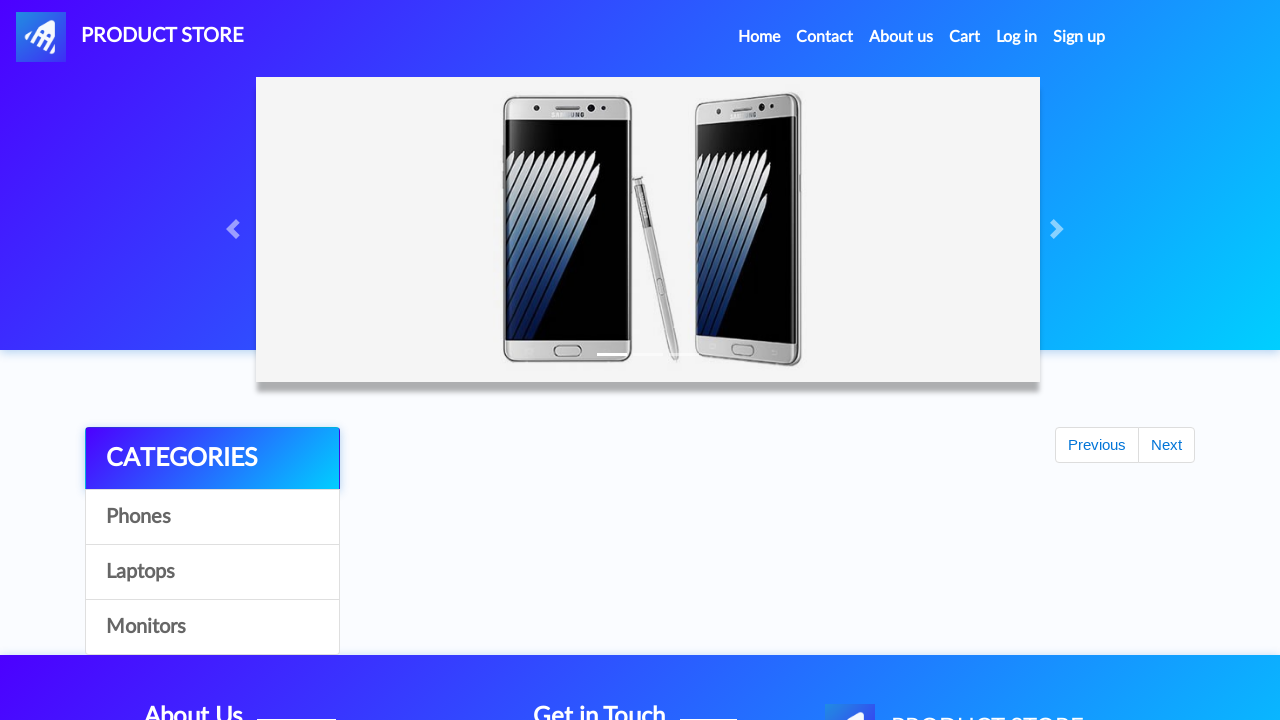

Verified homepage URL matches expected URL https://www.demoblaze.com/
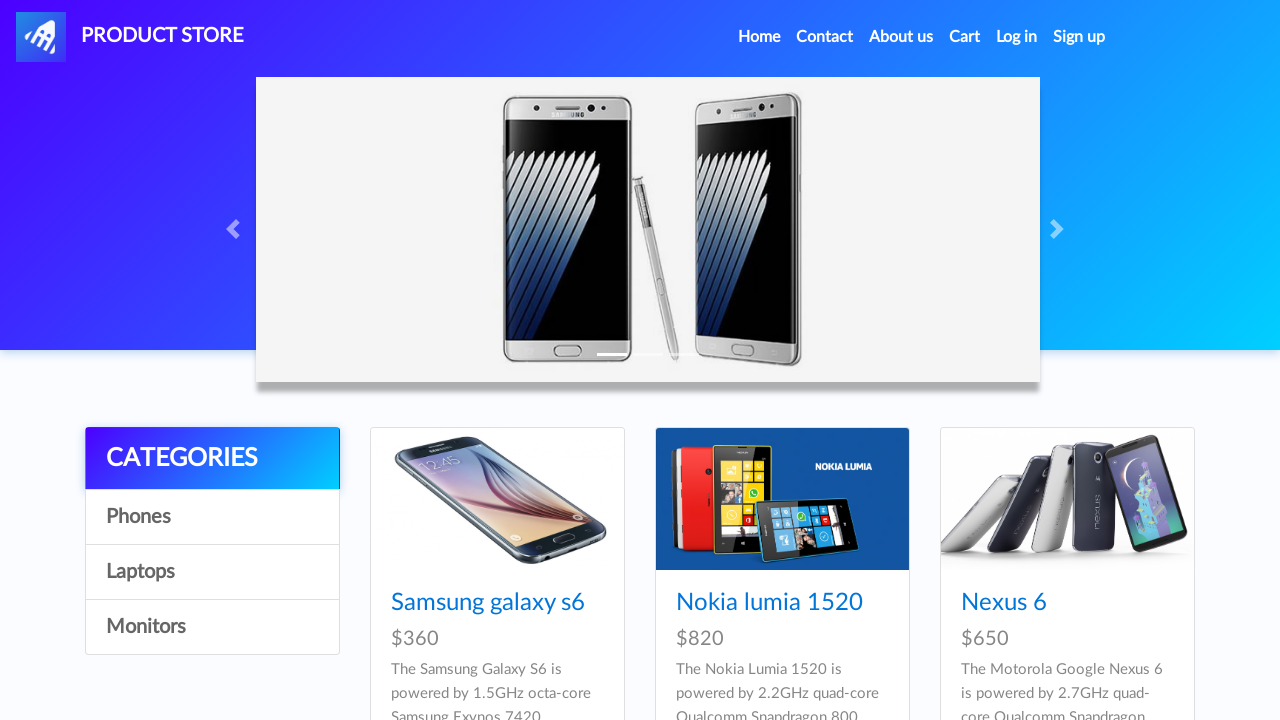

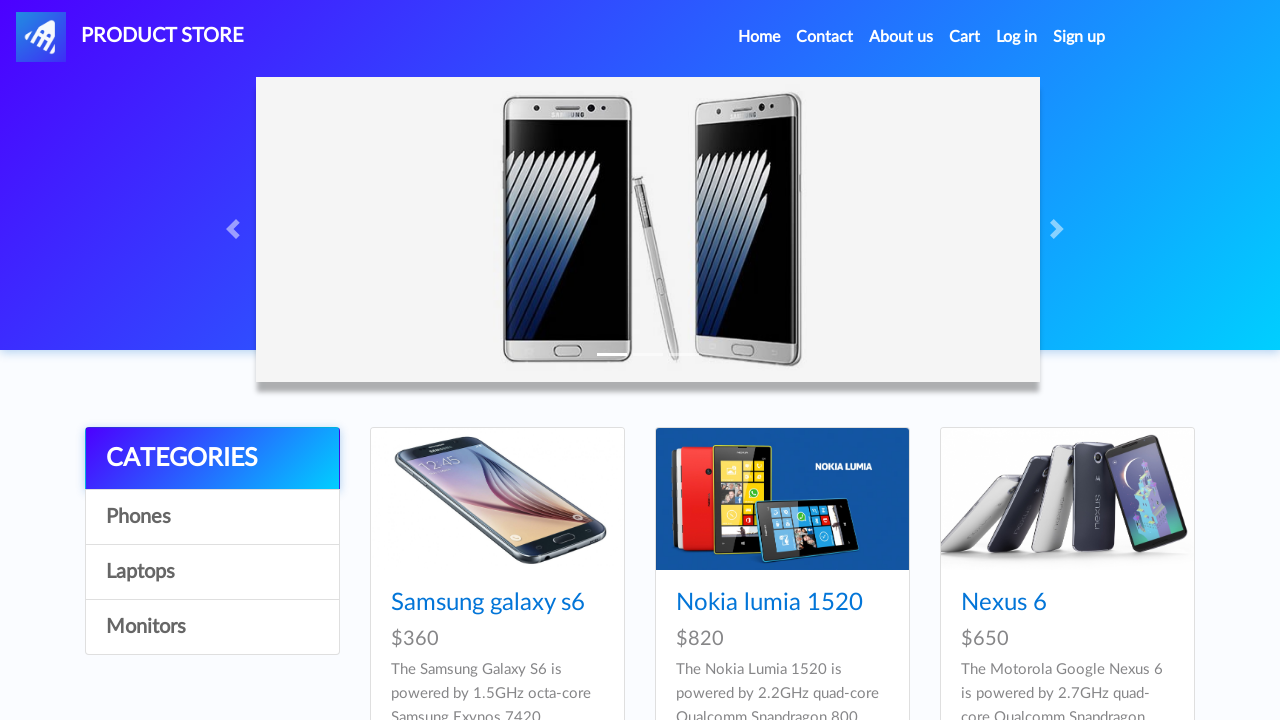